Tests drag and drop functionality within an iframe on the jQuery UI demo page by dragging an element and dropping it onto a target area

Starting URL: https://jqueryui.com/droppable/

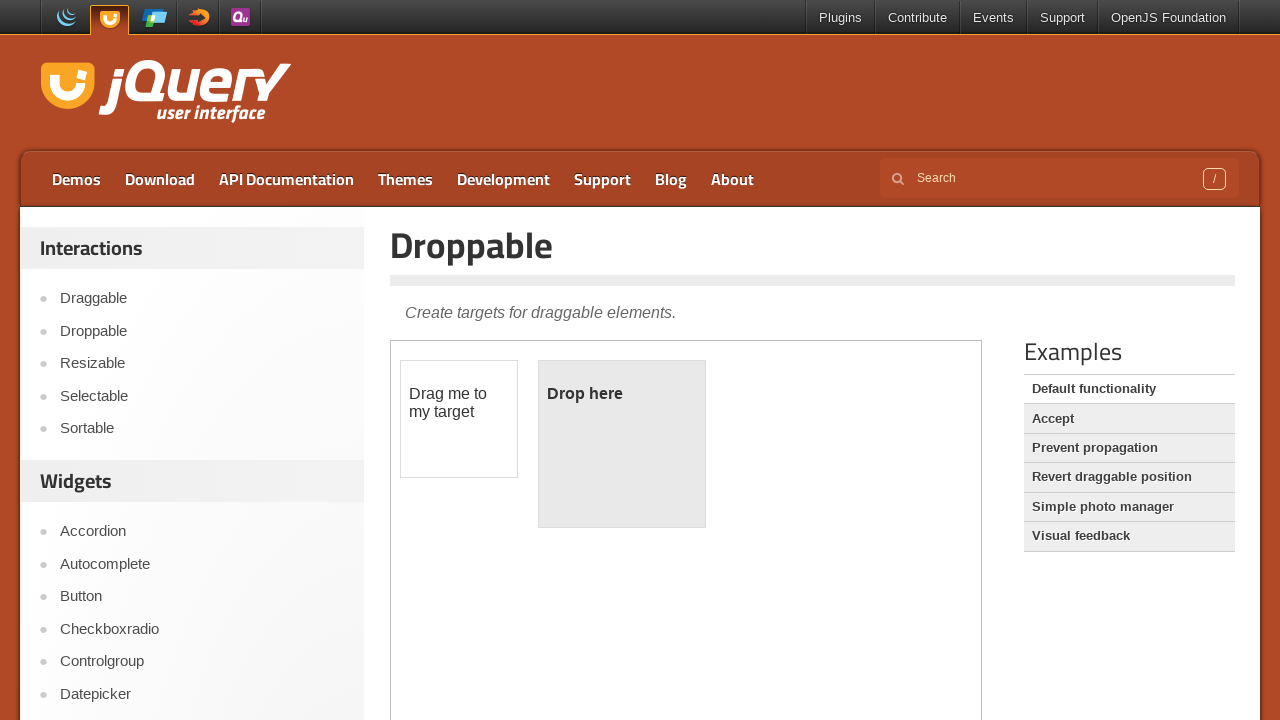

Navigated to jQuery UI droppable demo page
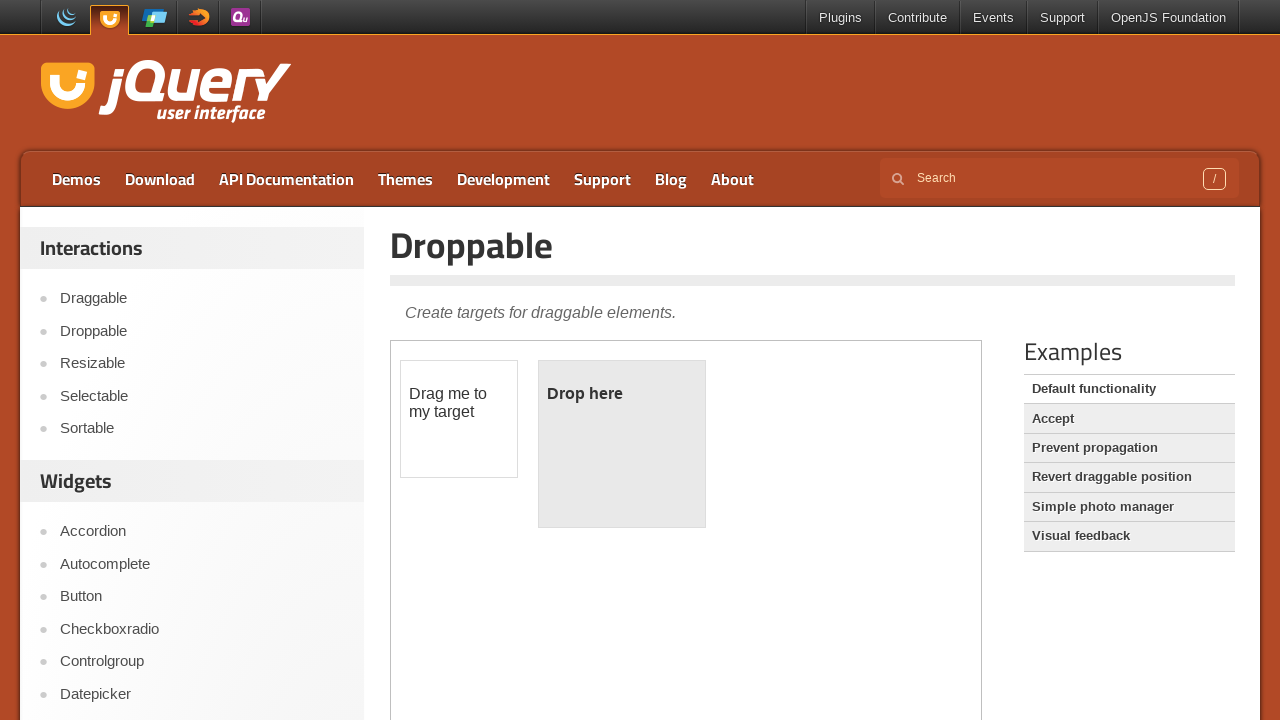

Located the demo iframe
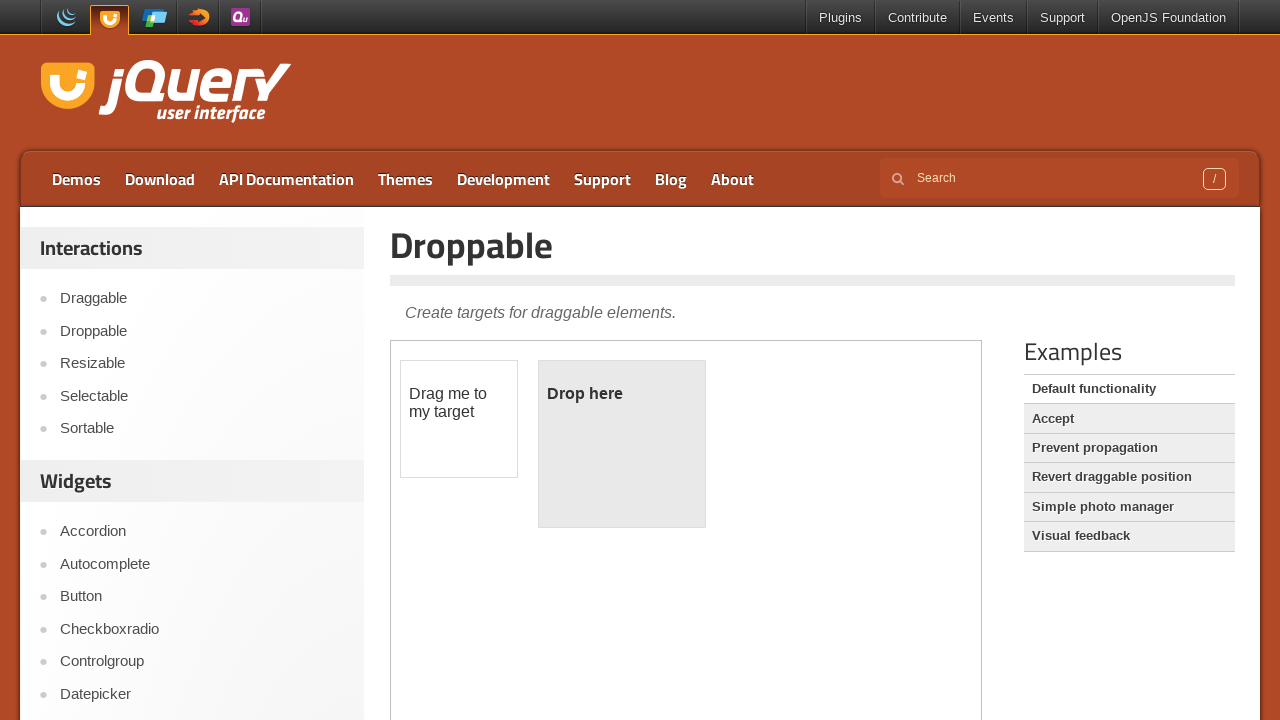

Located the draggable element within the iframe
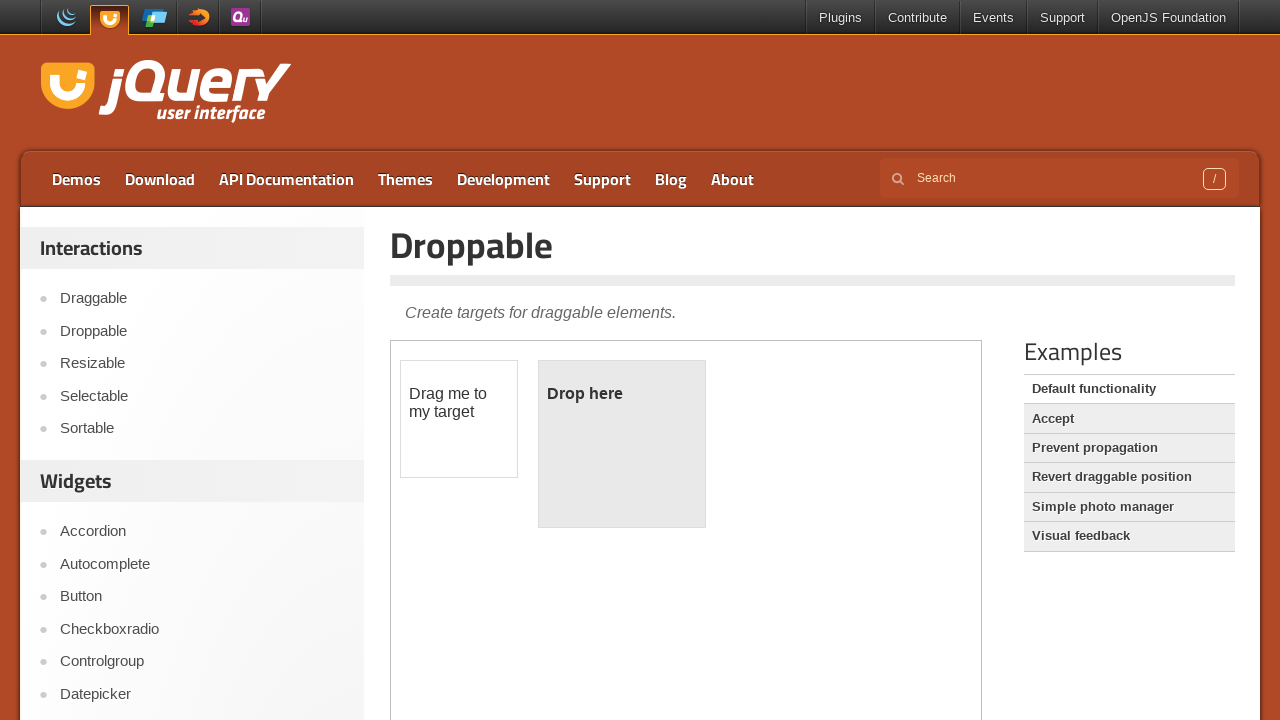

Located the droppable target element within the iframe
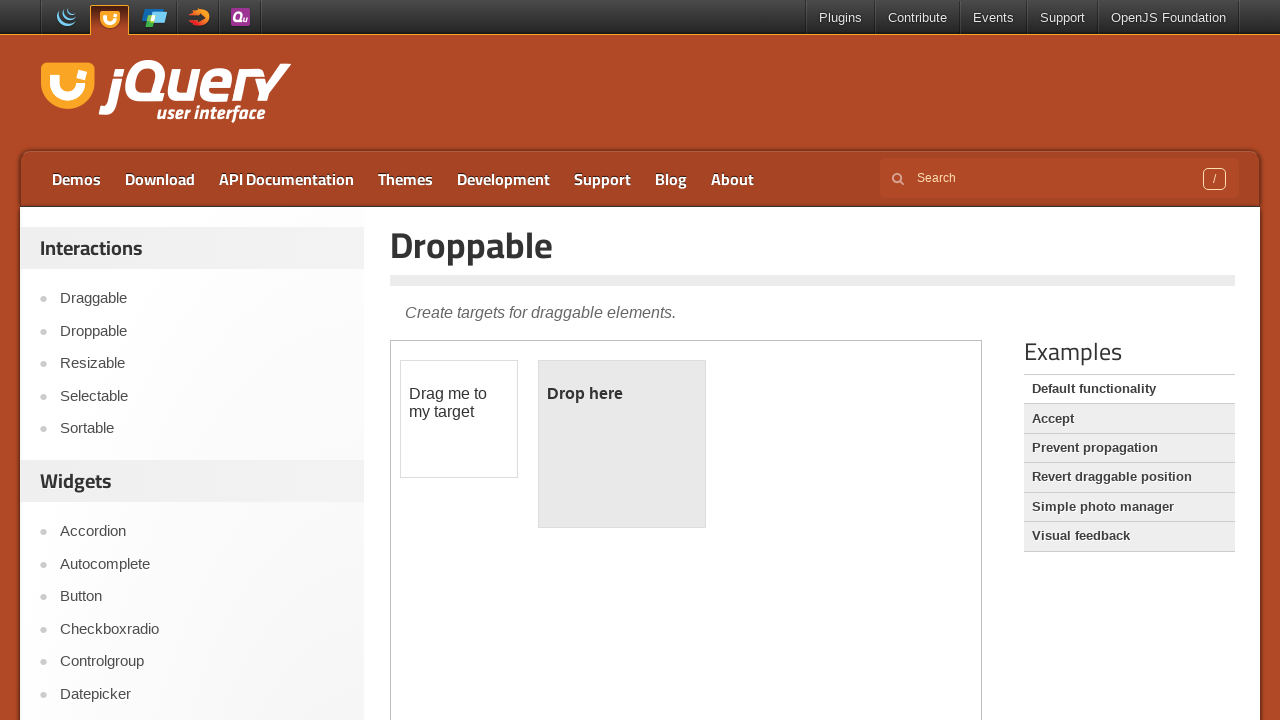

Dragged the draggable element onto the droppable target at (622, 444)
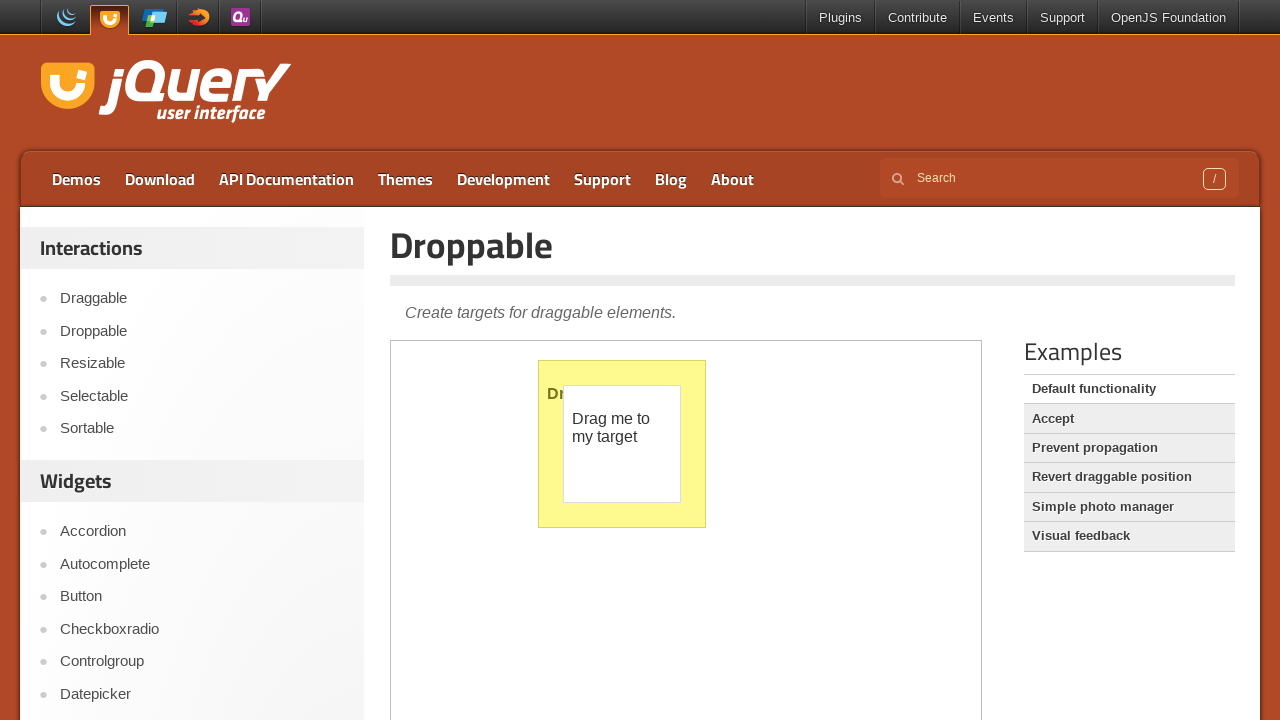

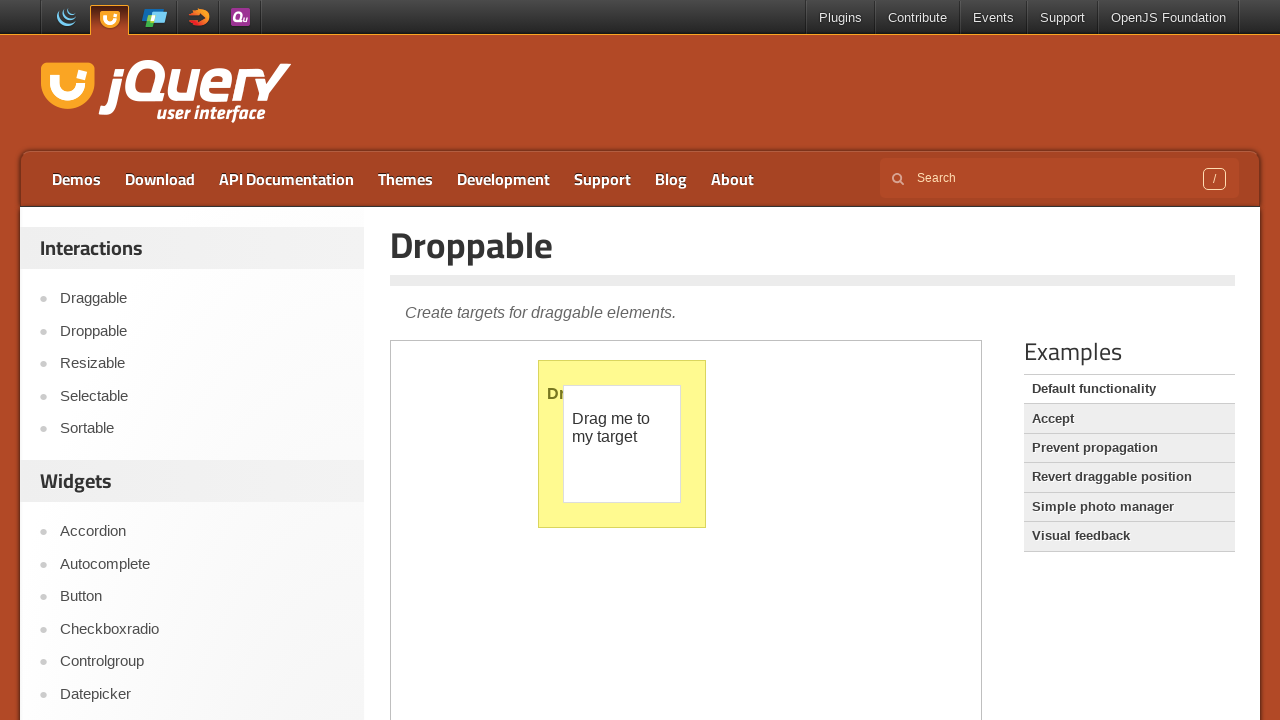